Tests product search functionality by searching for 'ca', verifying 4 products are found, adding specific products to cart, and verifying the brand logo text

Starting URL: https://rahulshettyacademy.com/seleniumPractise/#/

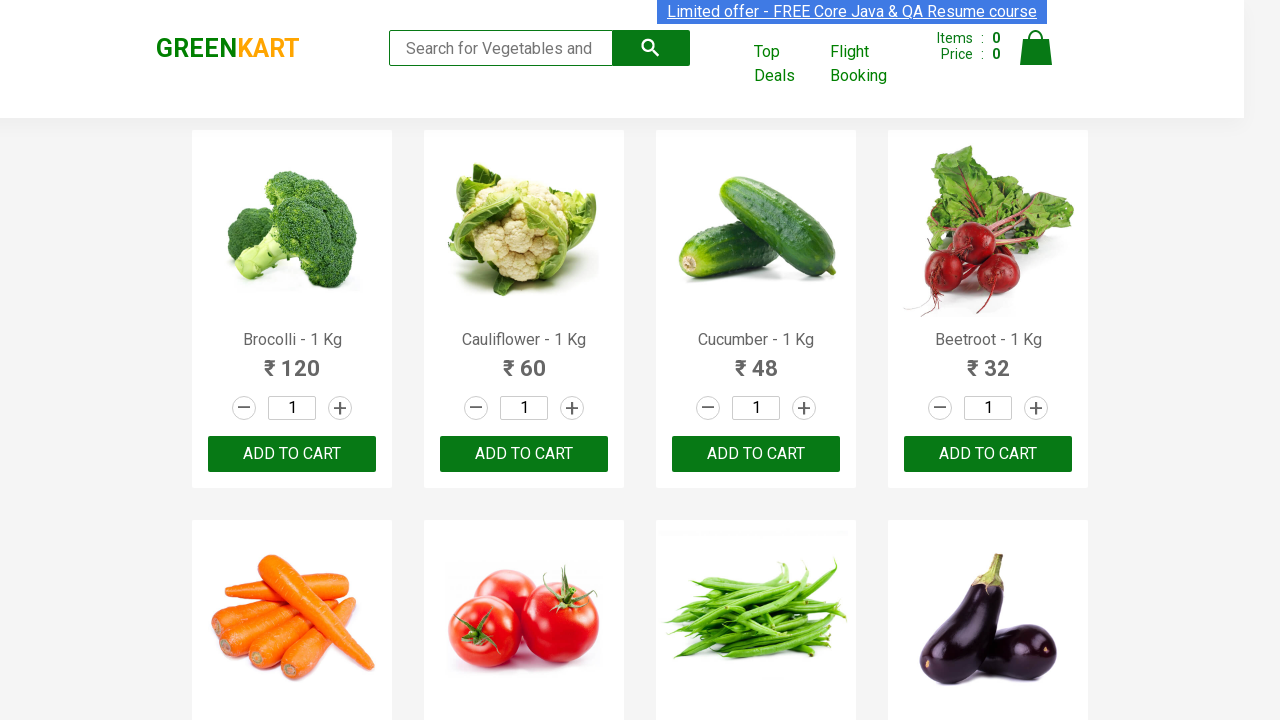

Filled search field with 'ca' on .search-keyword
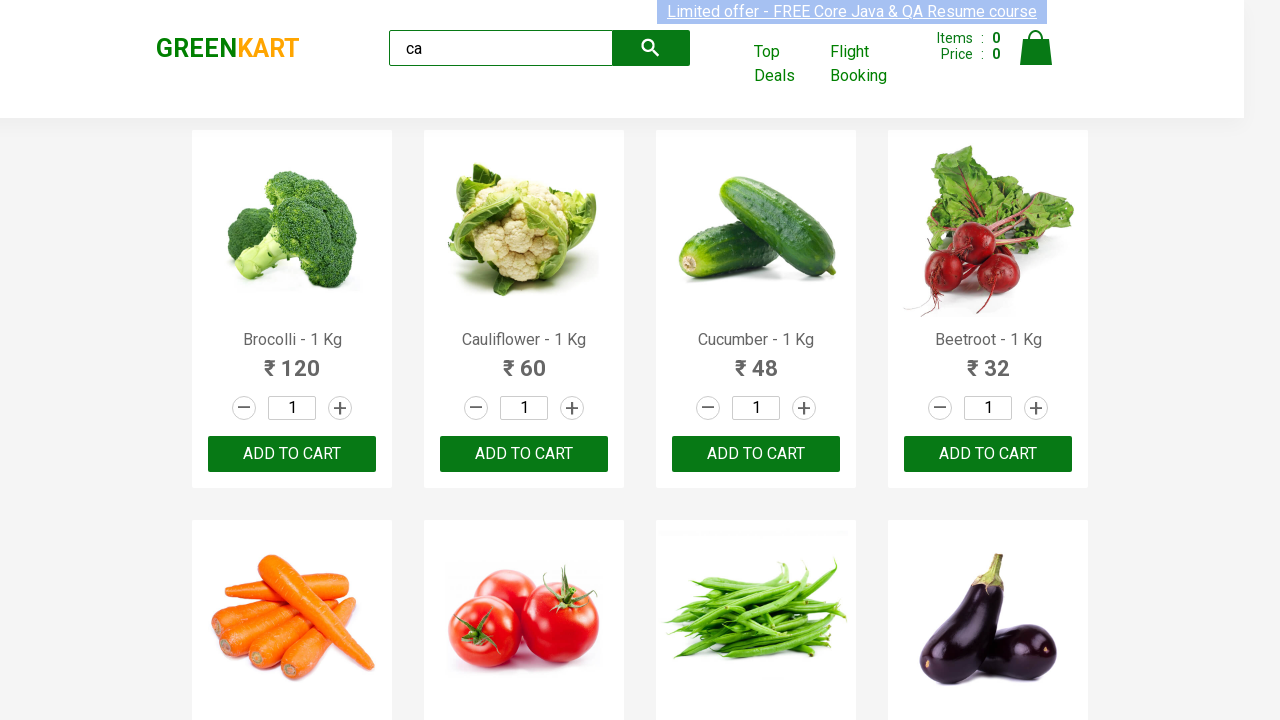

Clicked search button at (651, 48) on .search-button
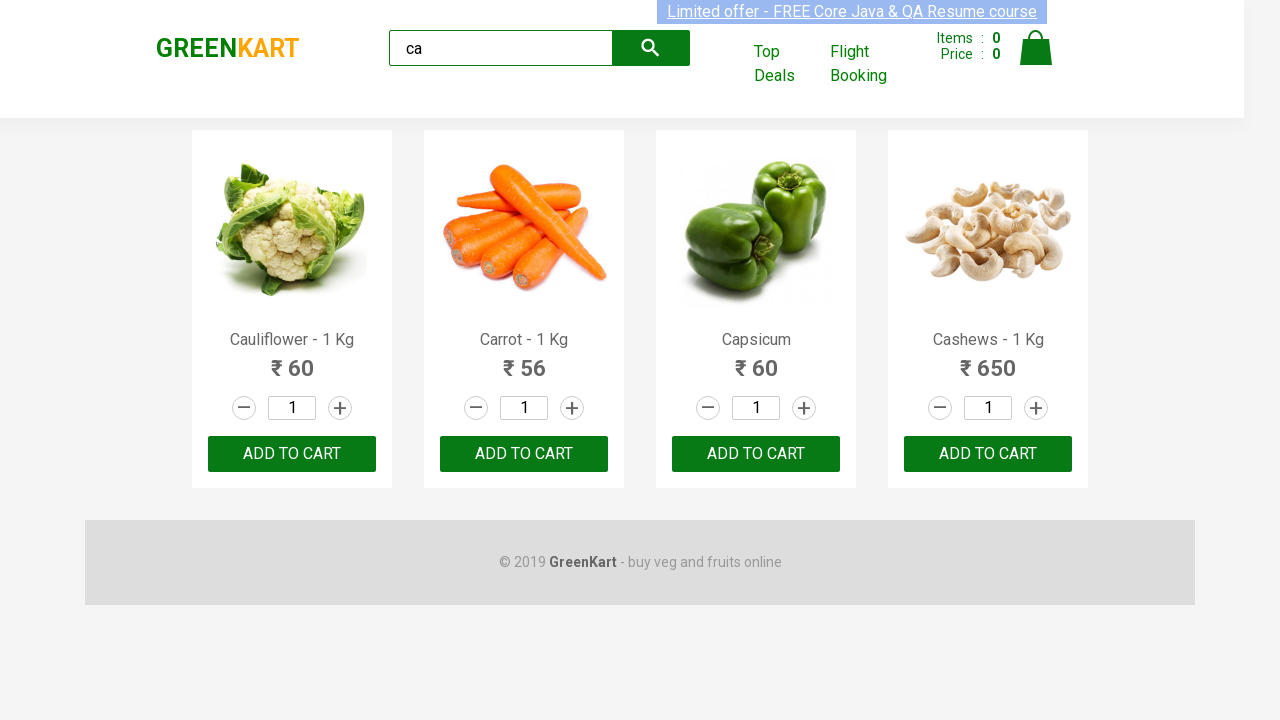

Waited for products to load
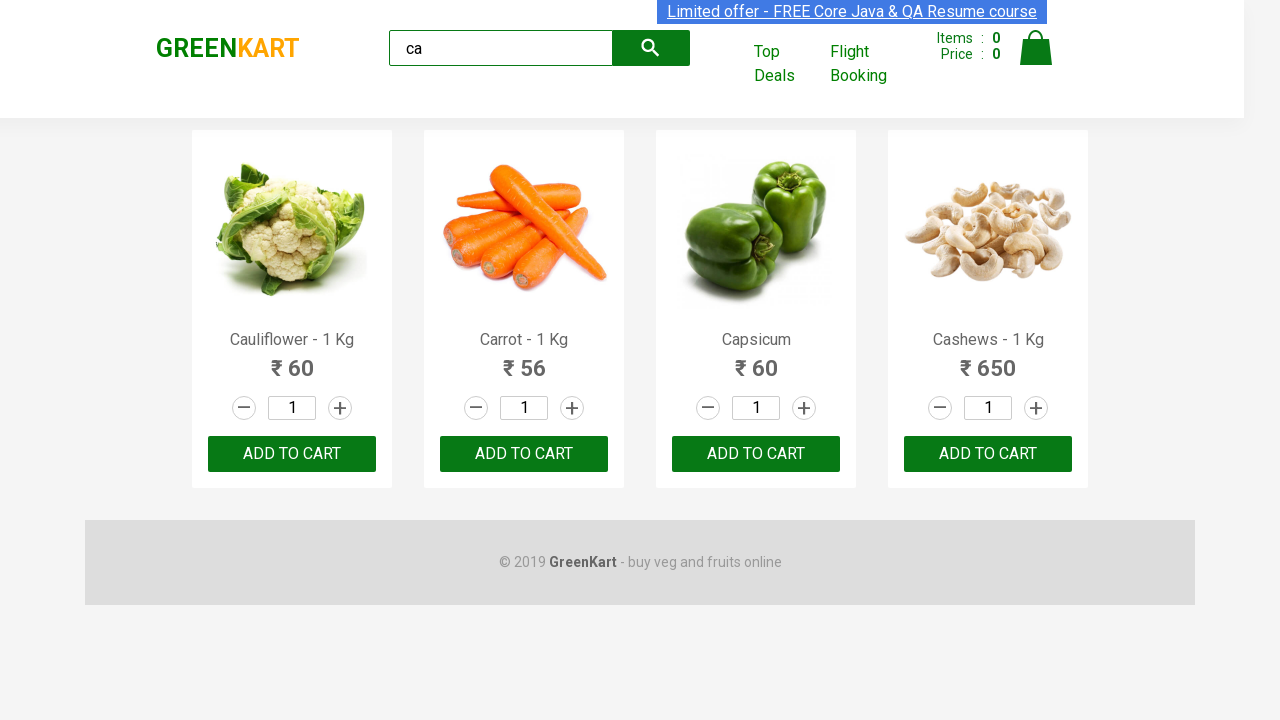

Verified 4 products were found
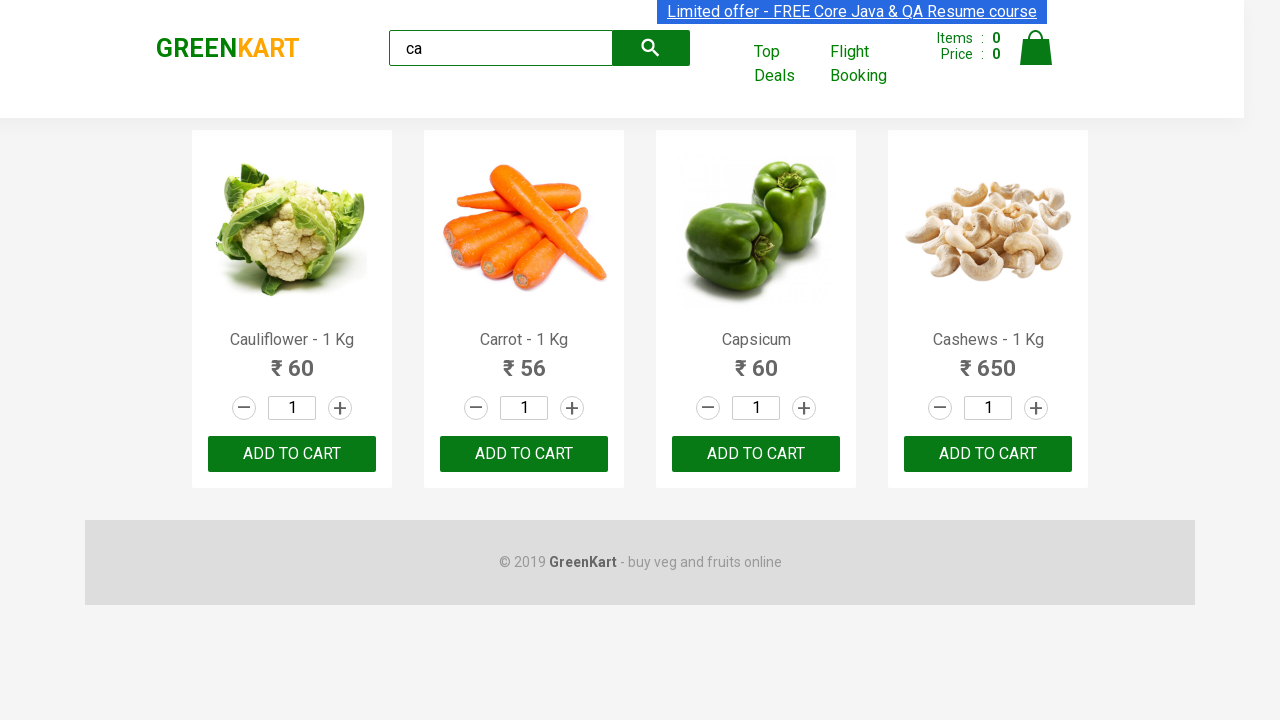

Clicked ADD TO CART on third product at (756, 454) on .products .product >> nth=2 >> text=ADD TO CART
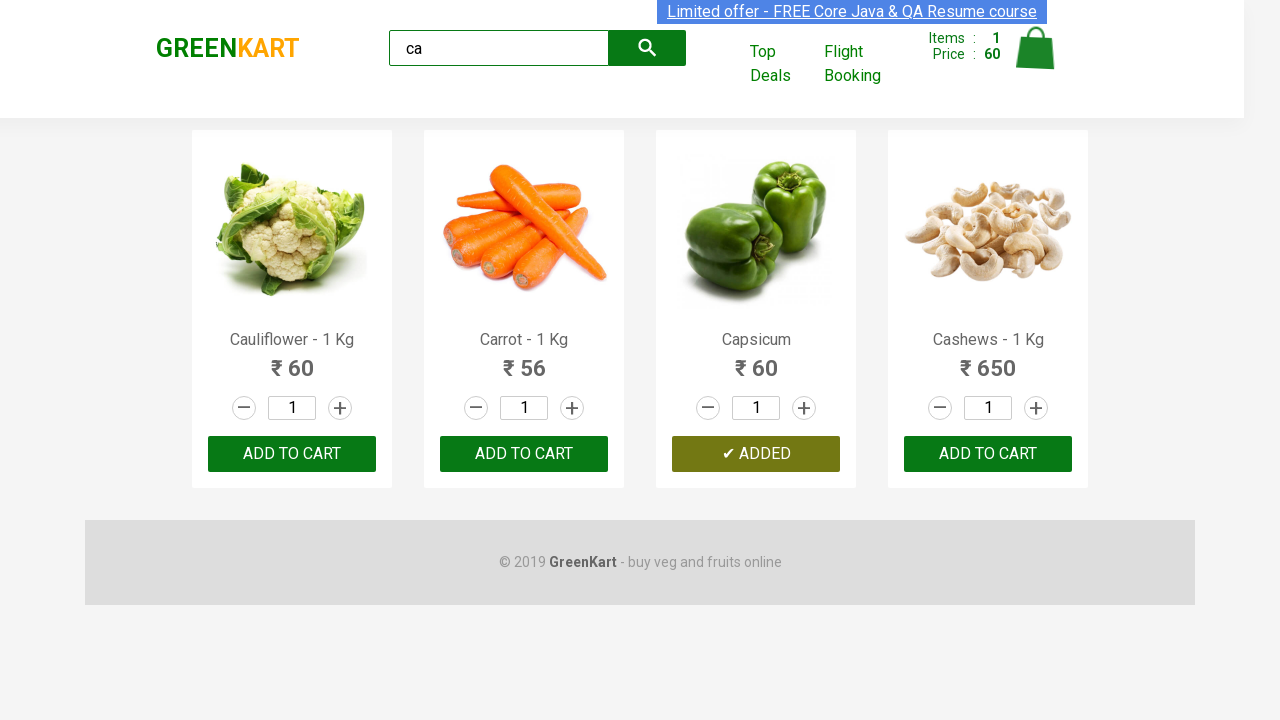

Clicked ADD TO CART button for Cashews product at (988, 454) on .products .product >> nth=3 >> button
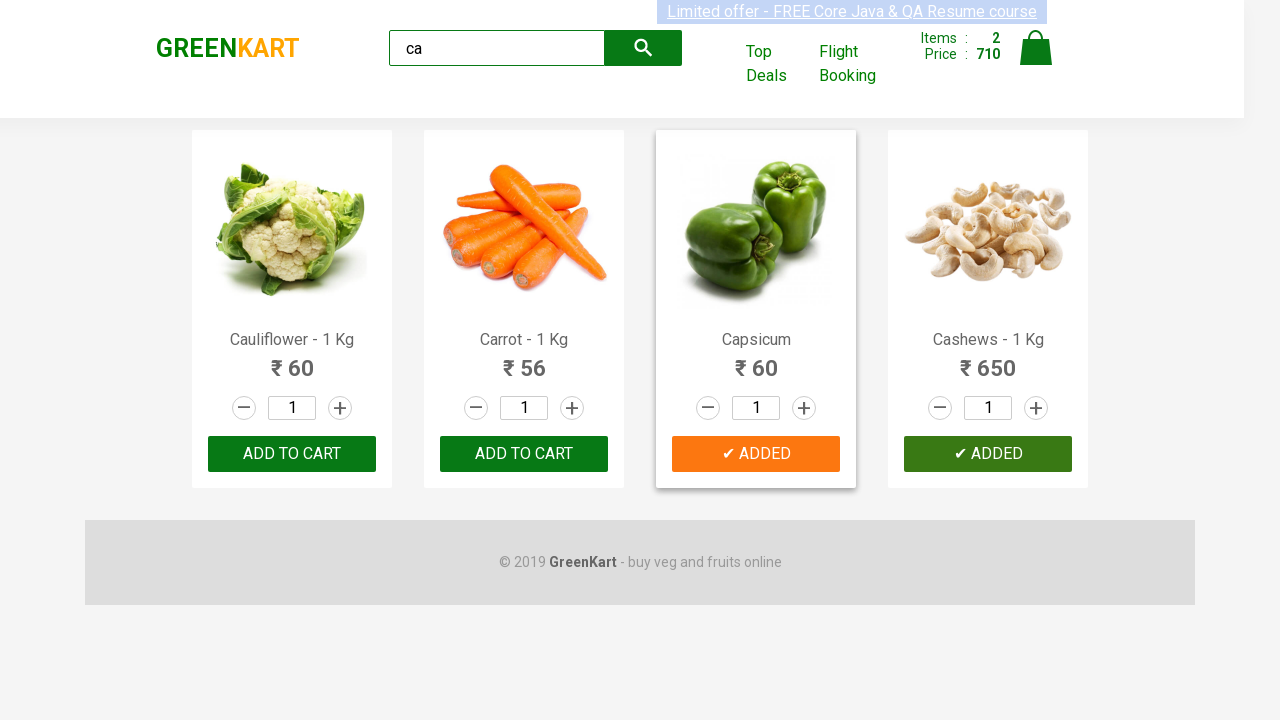

Retrieved brand text: GREENKART
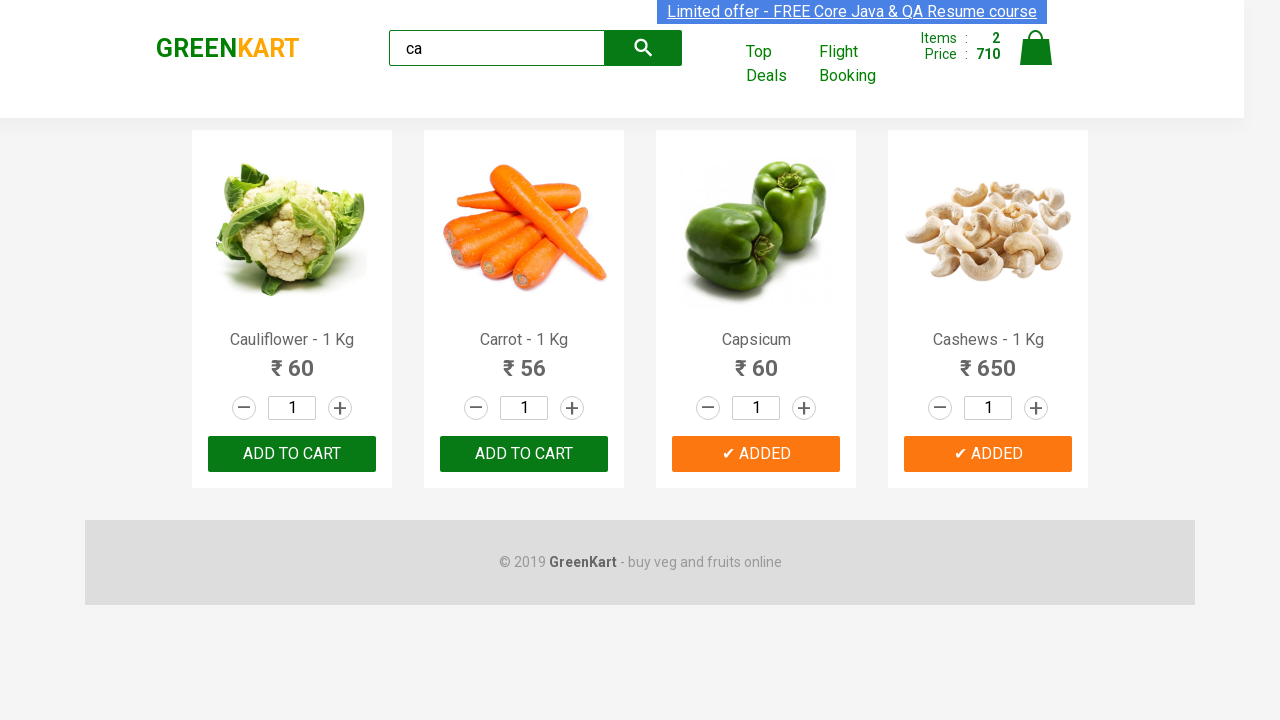

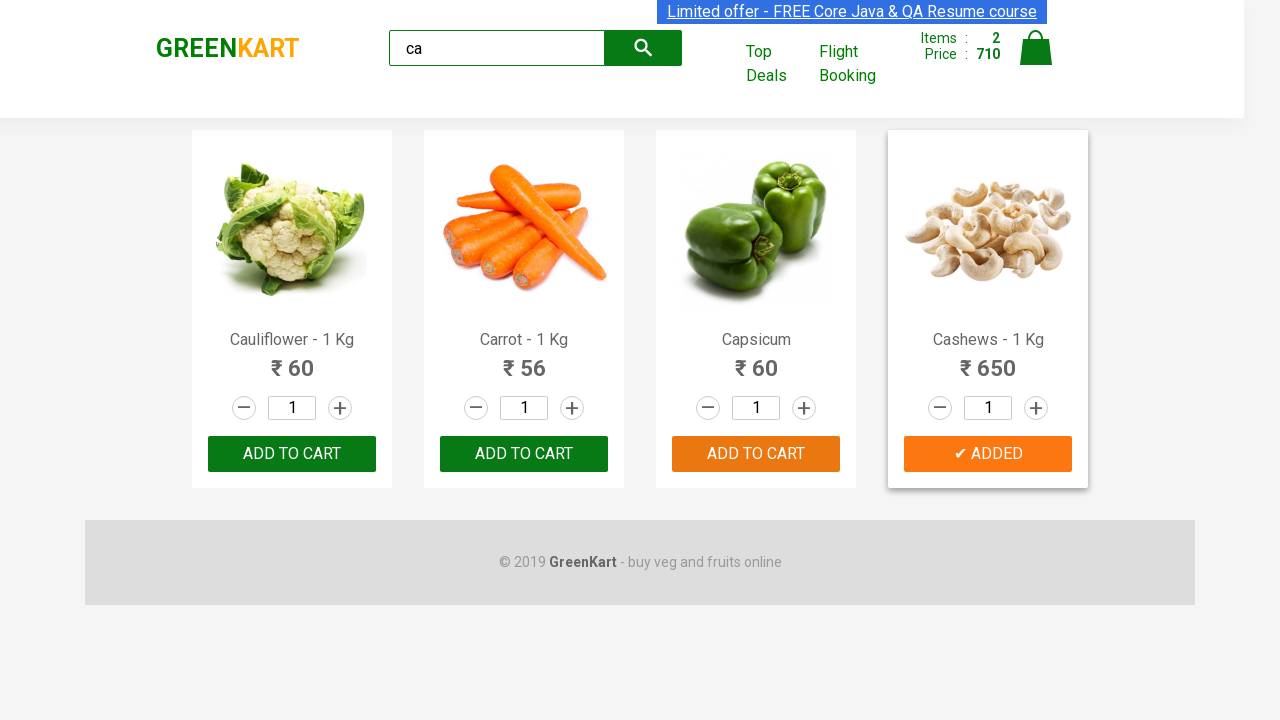